Tests that the todo count updates correctly as items are added

Starting URL: https://demo.playwright.dev/todomvc

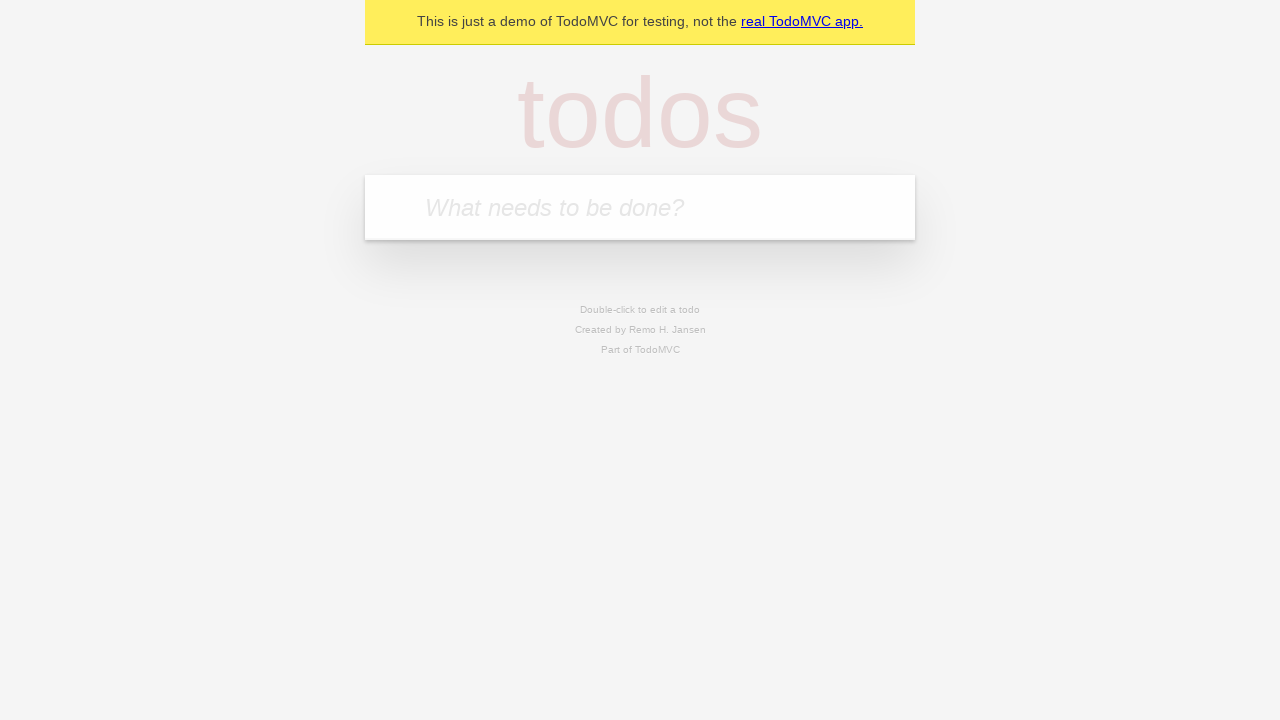

Located the 'What needs to be done?' input field
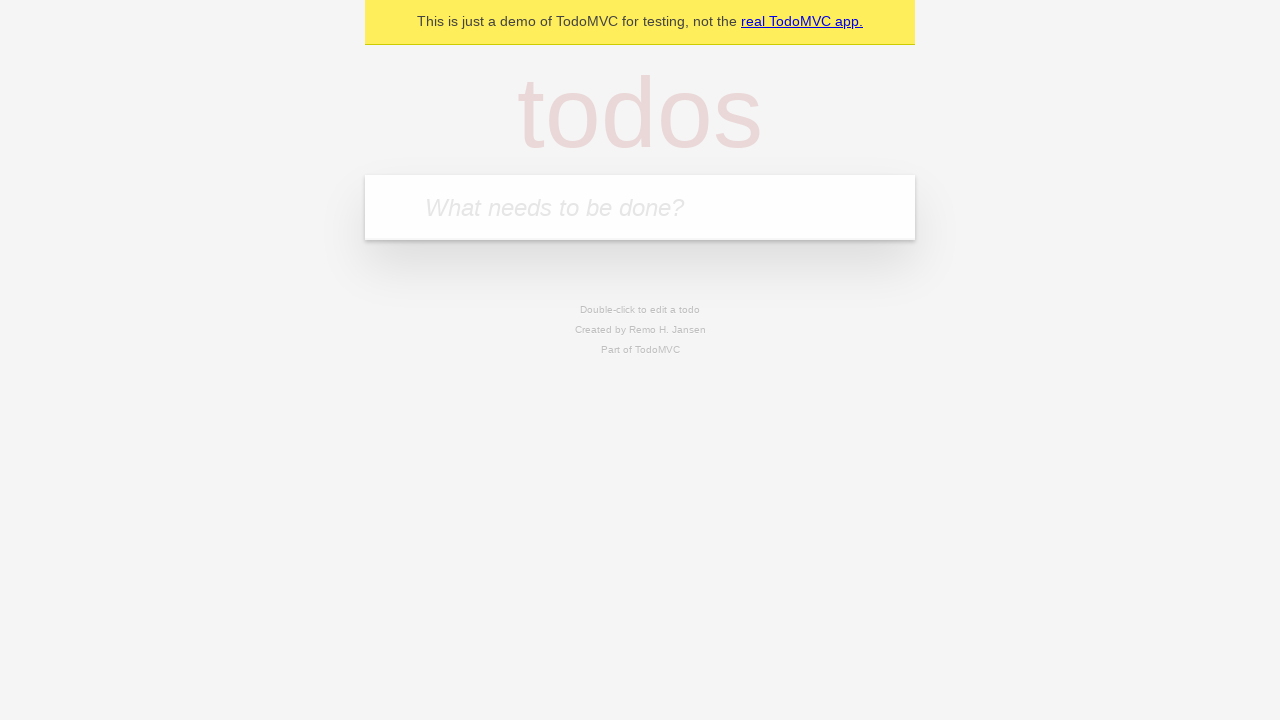

Filled input field with 'buy some cheese' on internal:attr=[placeholder="What needs to be done?"i]
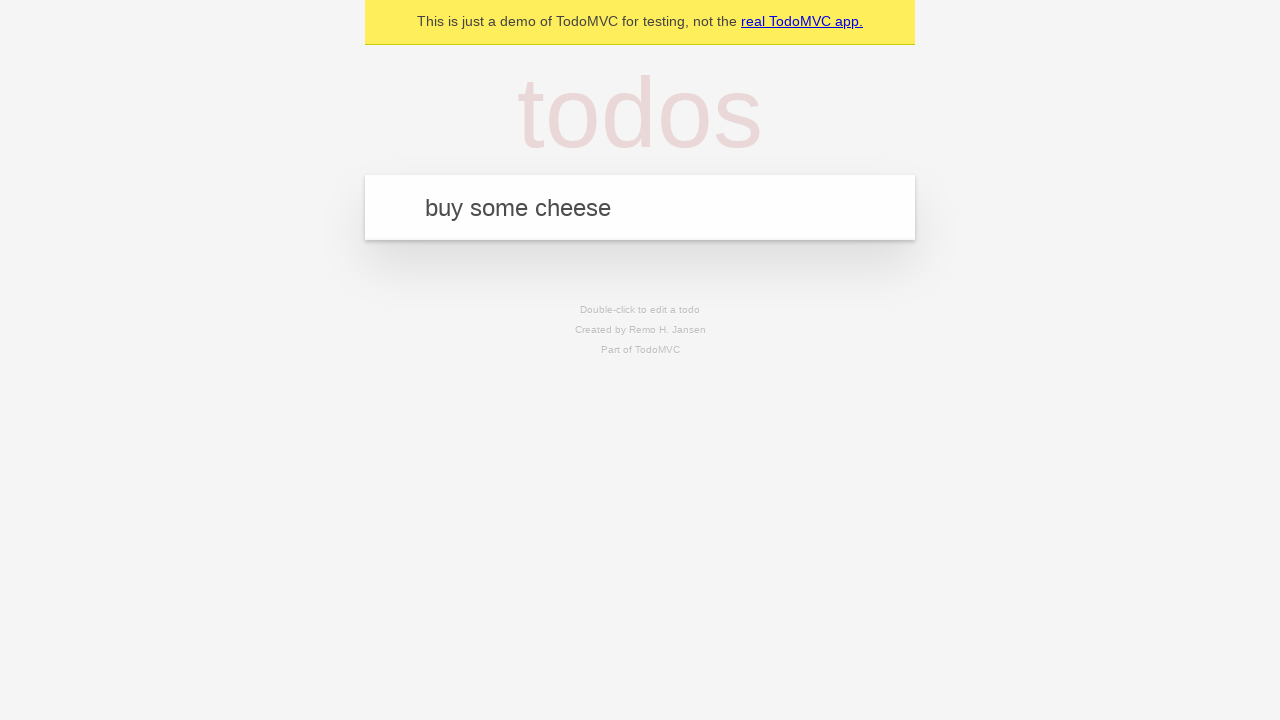

Pressed Enter to add first todo item on internal:attr=[placeholder="What needs to be done?"i]
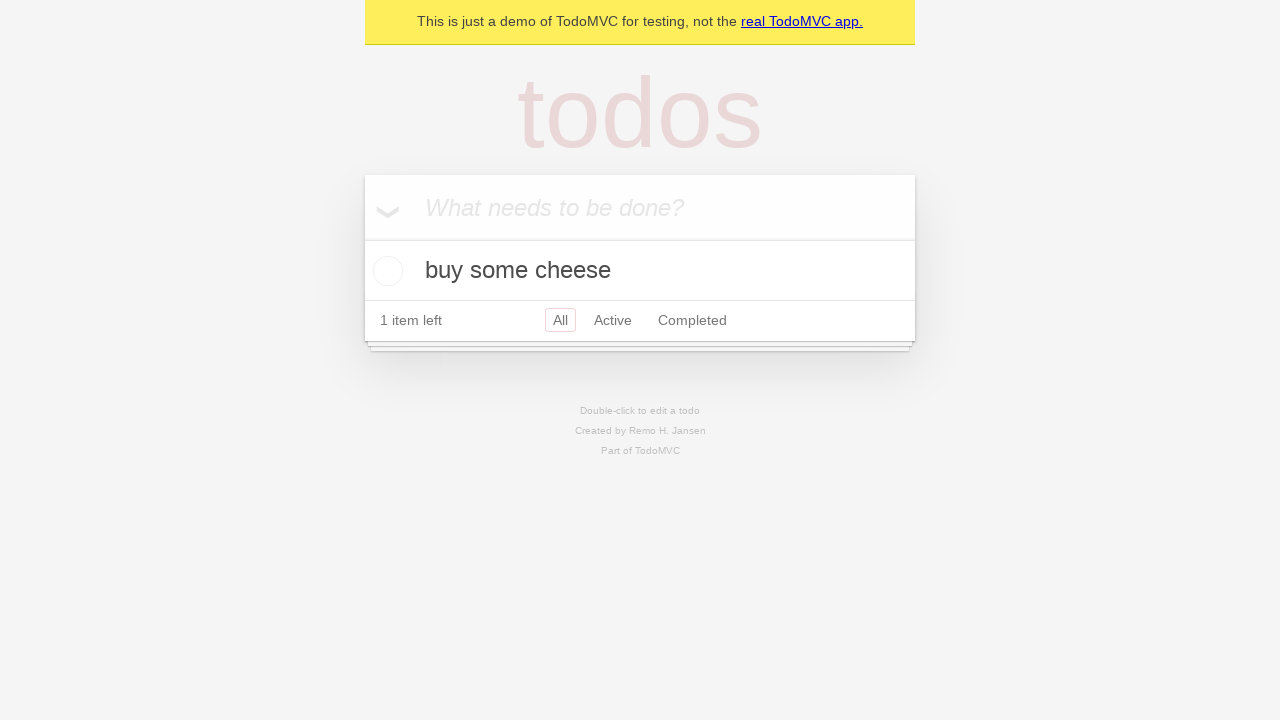

Todo count element appeared after adding first item
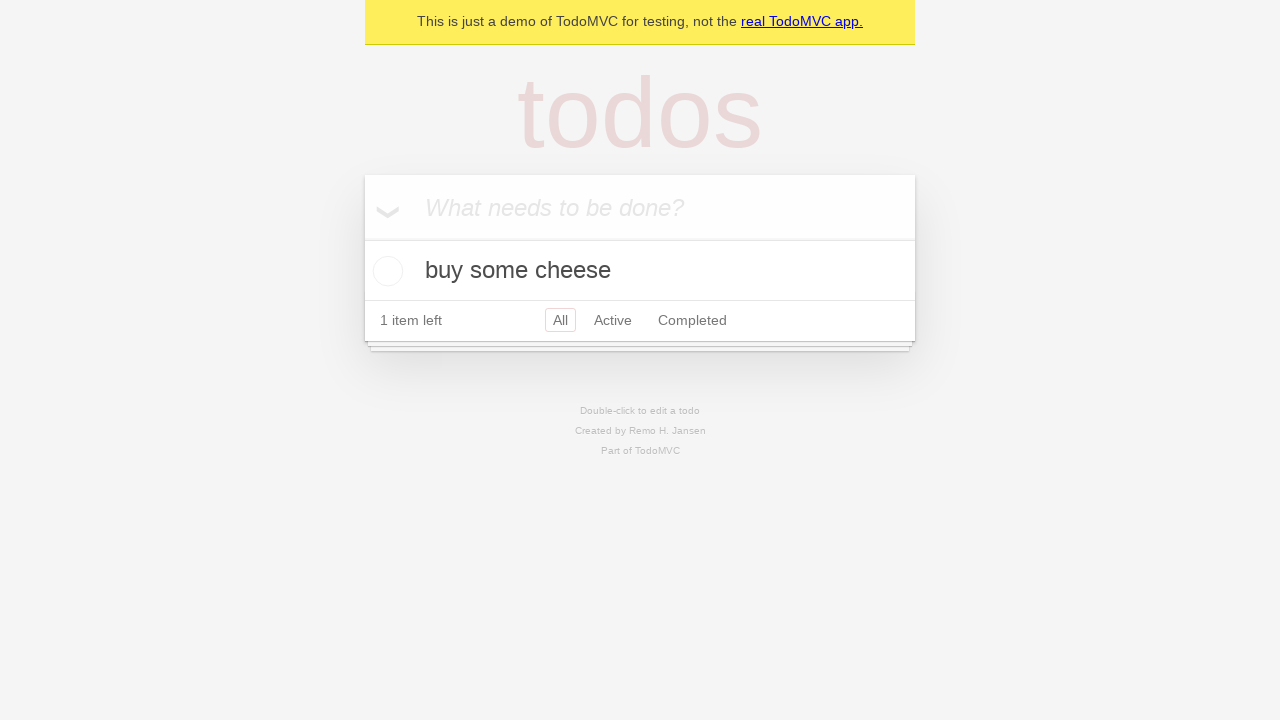

Filled input field with 'feed the cat' on internal:attr=[placeholder="What needs to be done?"i]
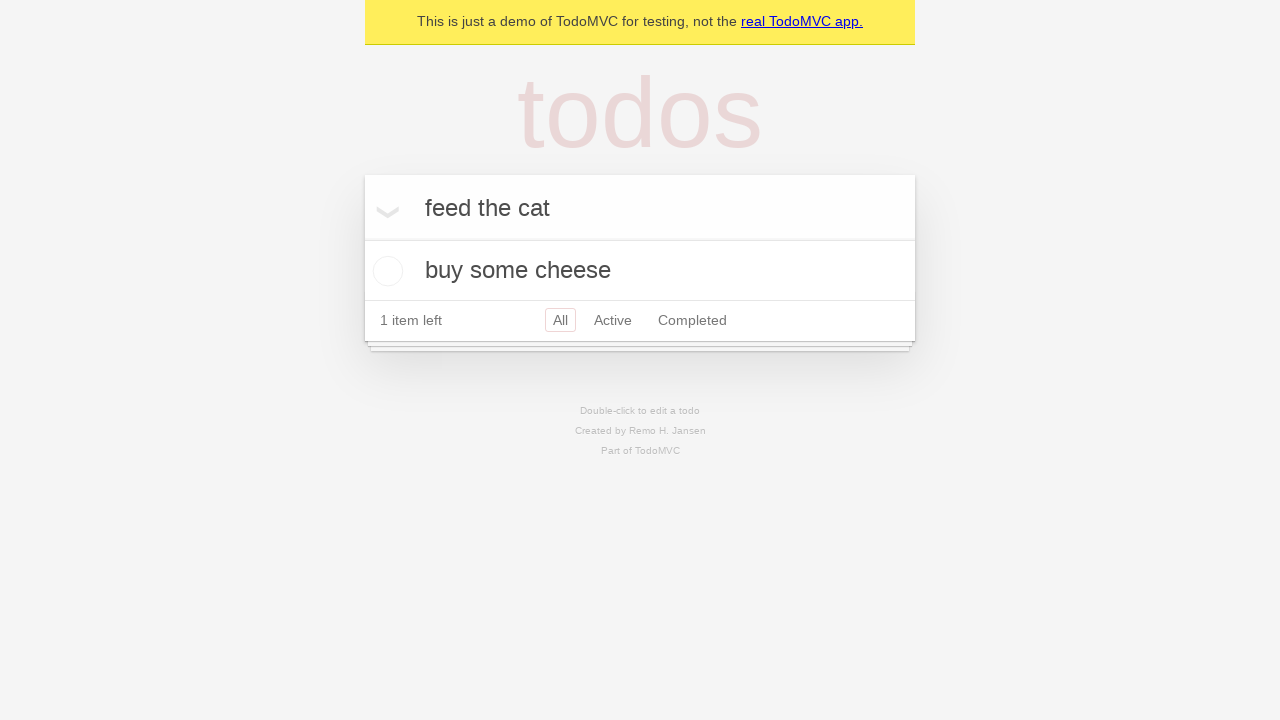

Pressed Enter to add second todo item on internal:attr=[placeholder="What needs to be done?"i]
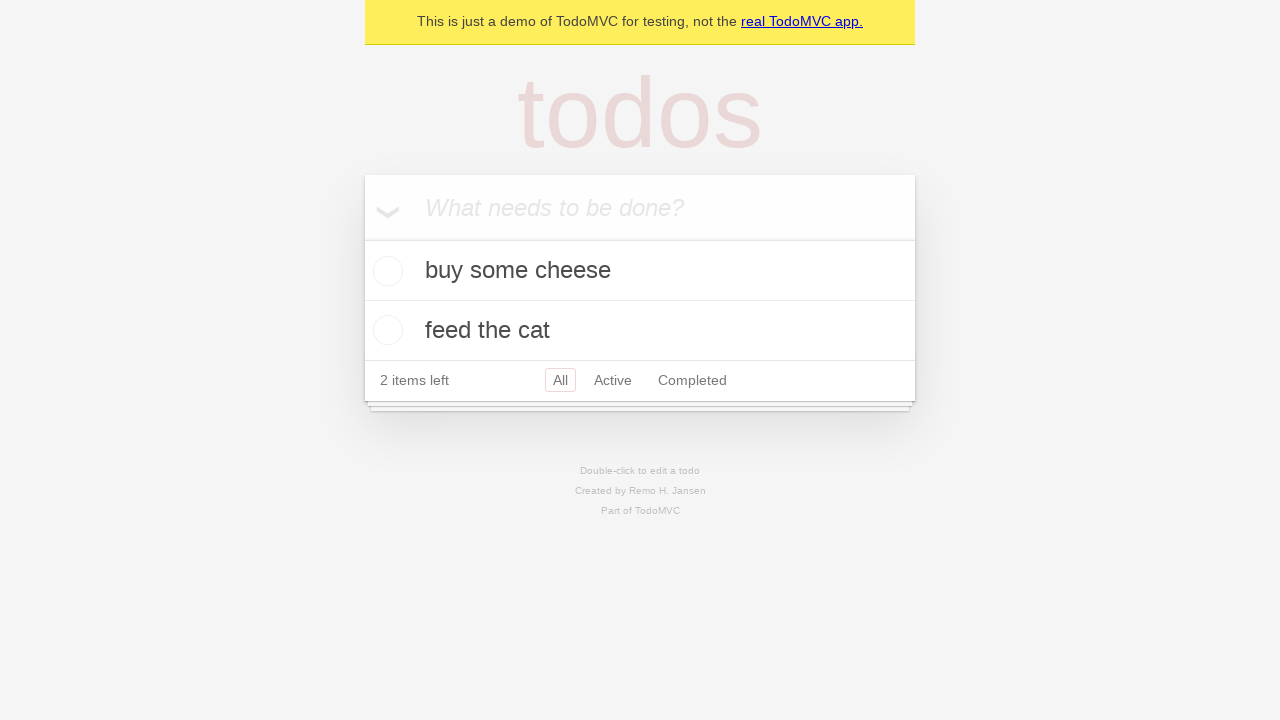

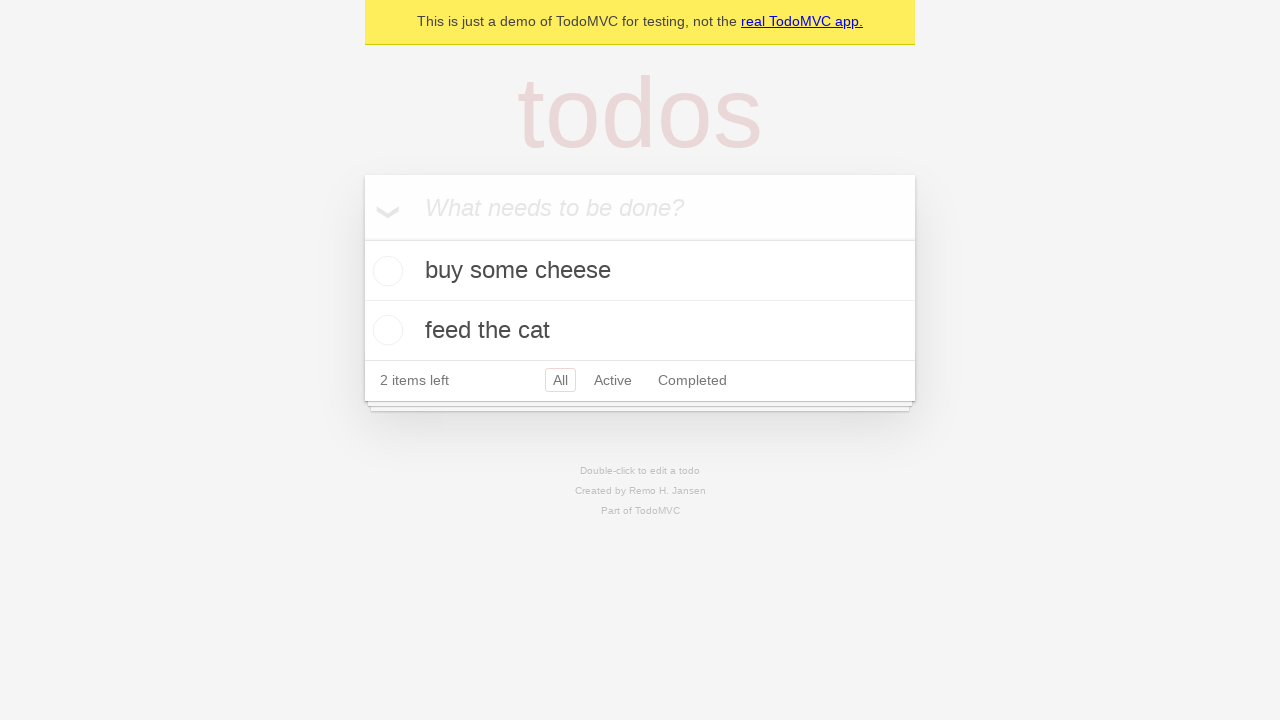